Clicks a button to trigger a simple JavaScript alert and accepts it

Starting URL: https://demoqa.com/alerts

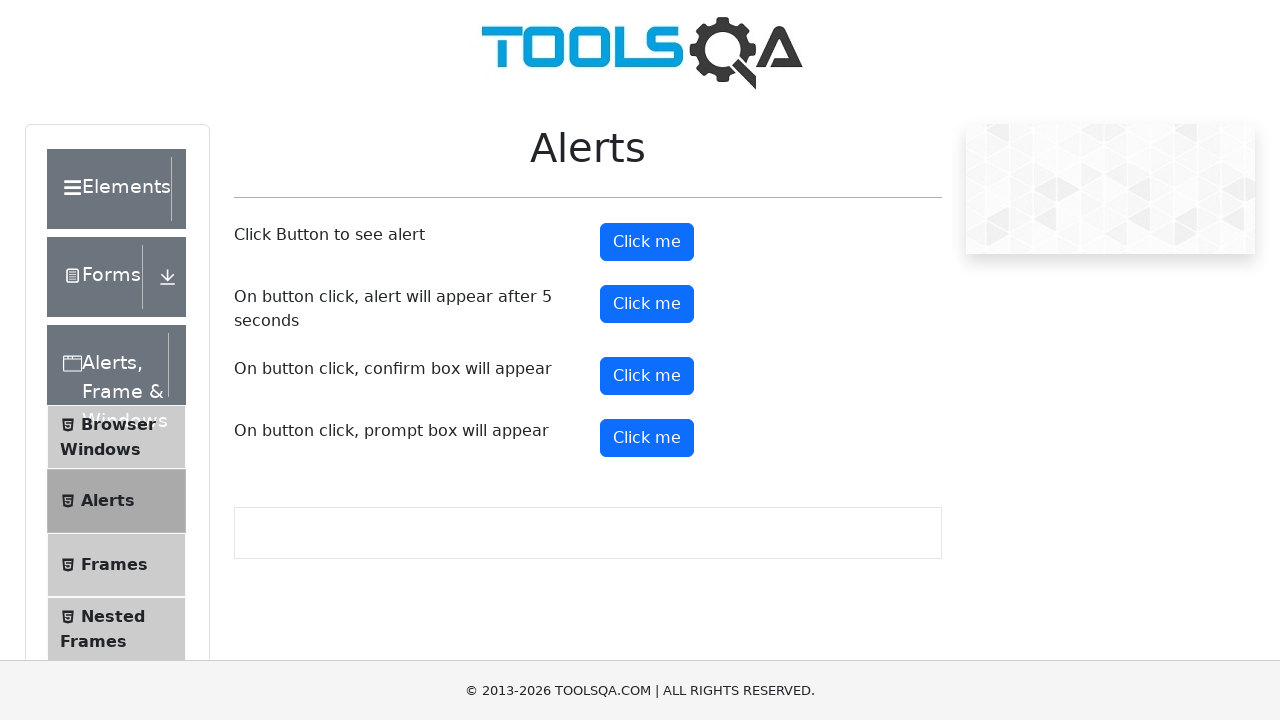

Set up dialog handler to automatically accept alerts
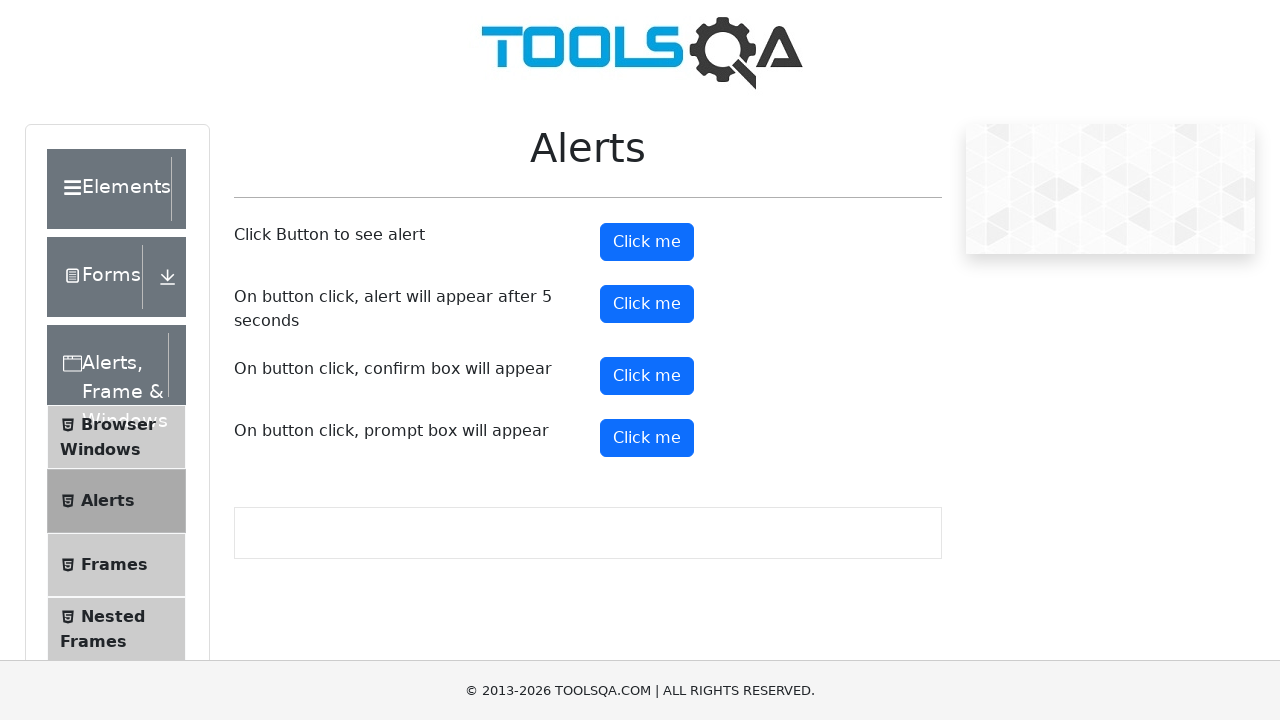

Clicked alert button to trigger simple JavaScript alert at (647, 242) on #alertButton
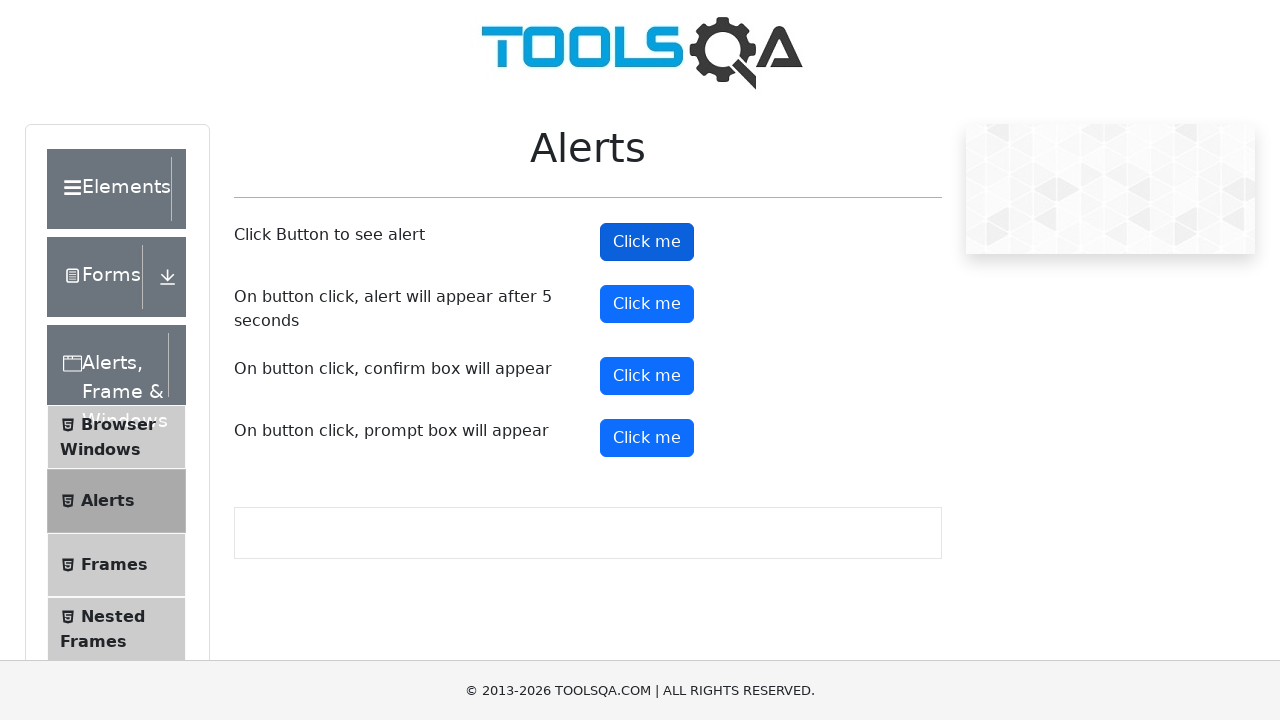

Waited for alert to be handled and accepted
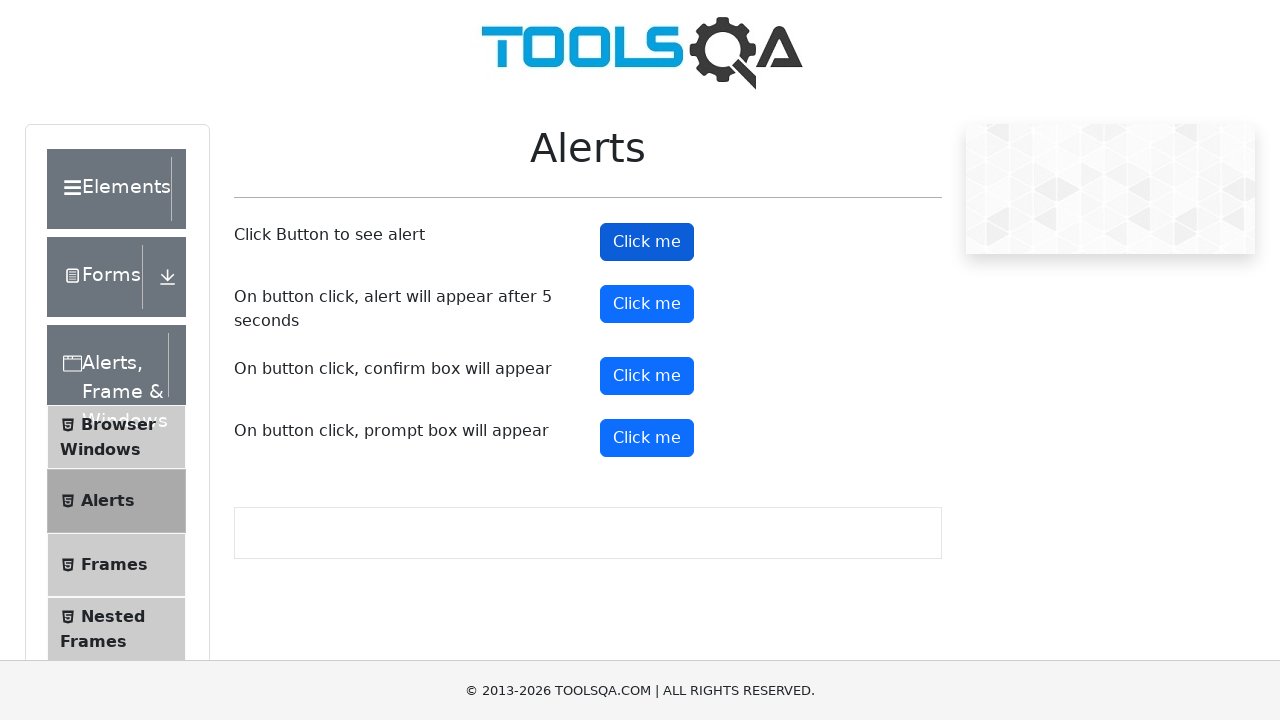

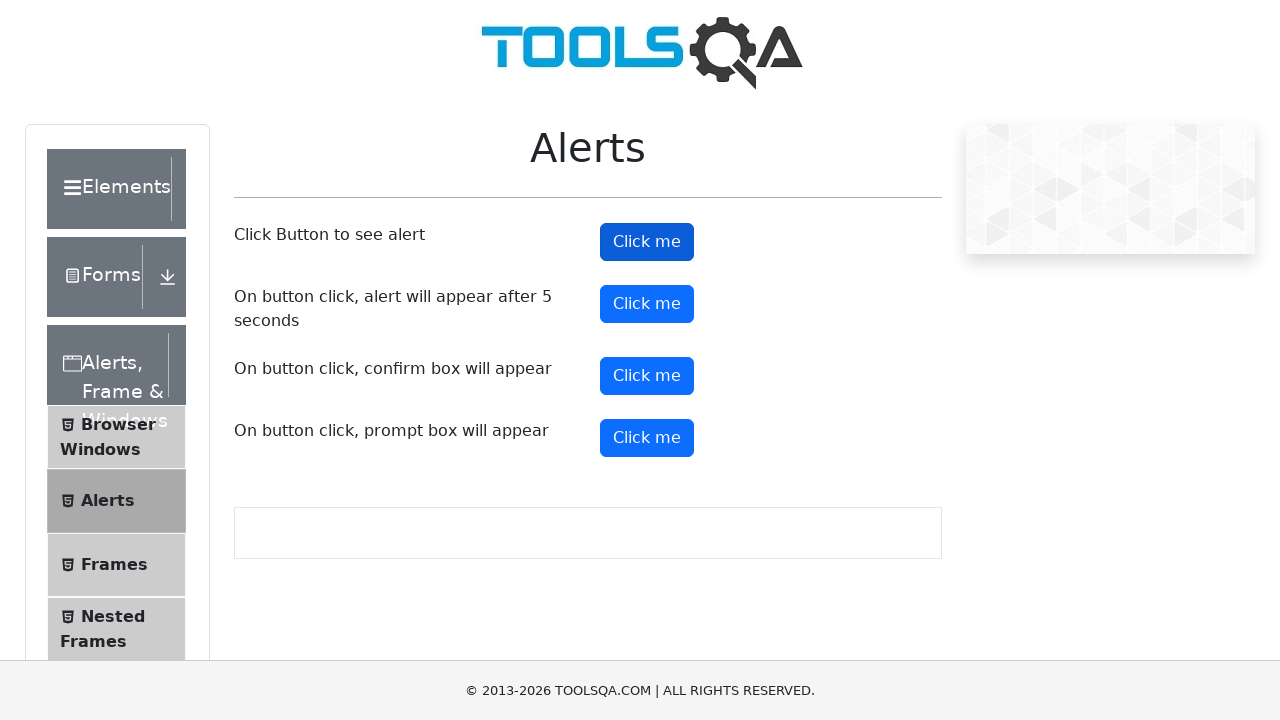